Navigates to nuget.org and performs keyboard input actions typing various text sequences

Starting URL: https://nuget.org

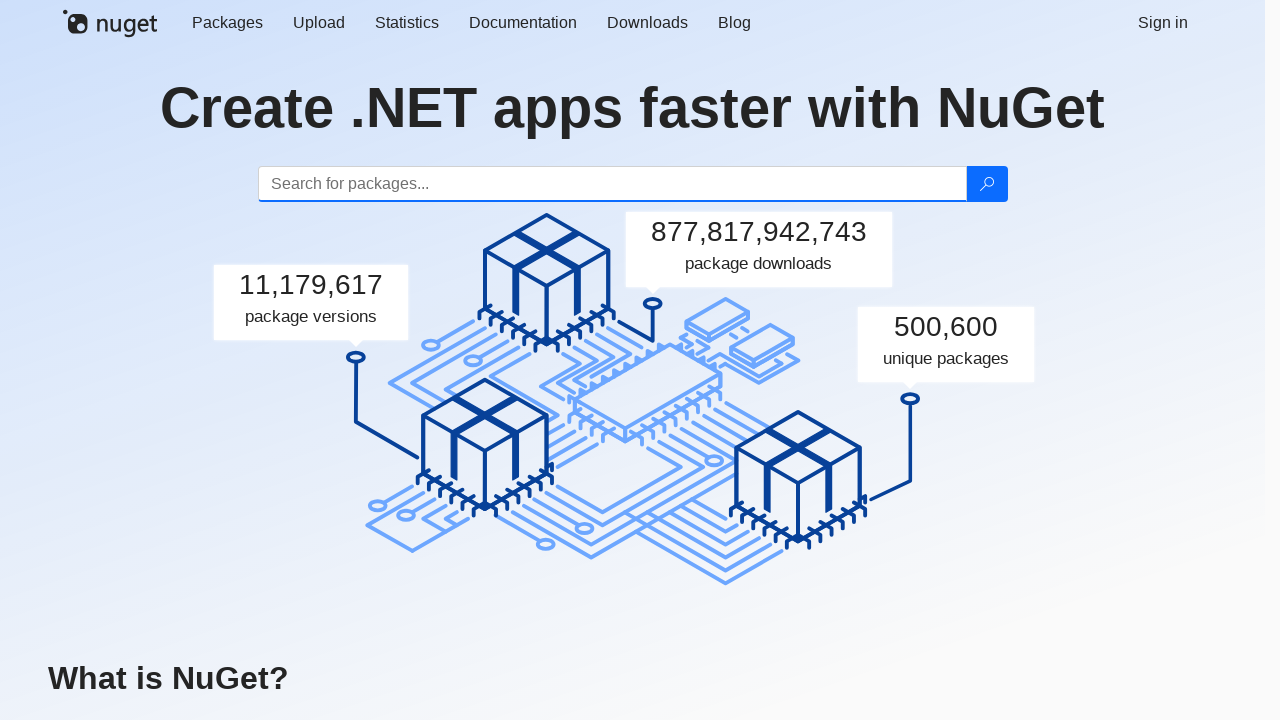

Waited for page to load with networkidle state
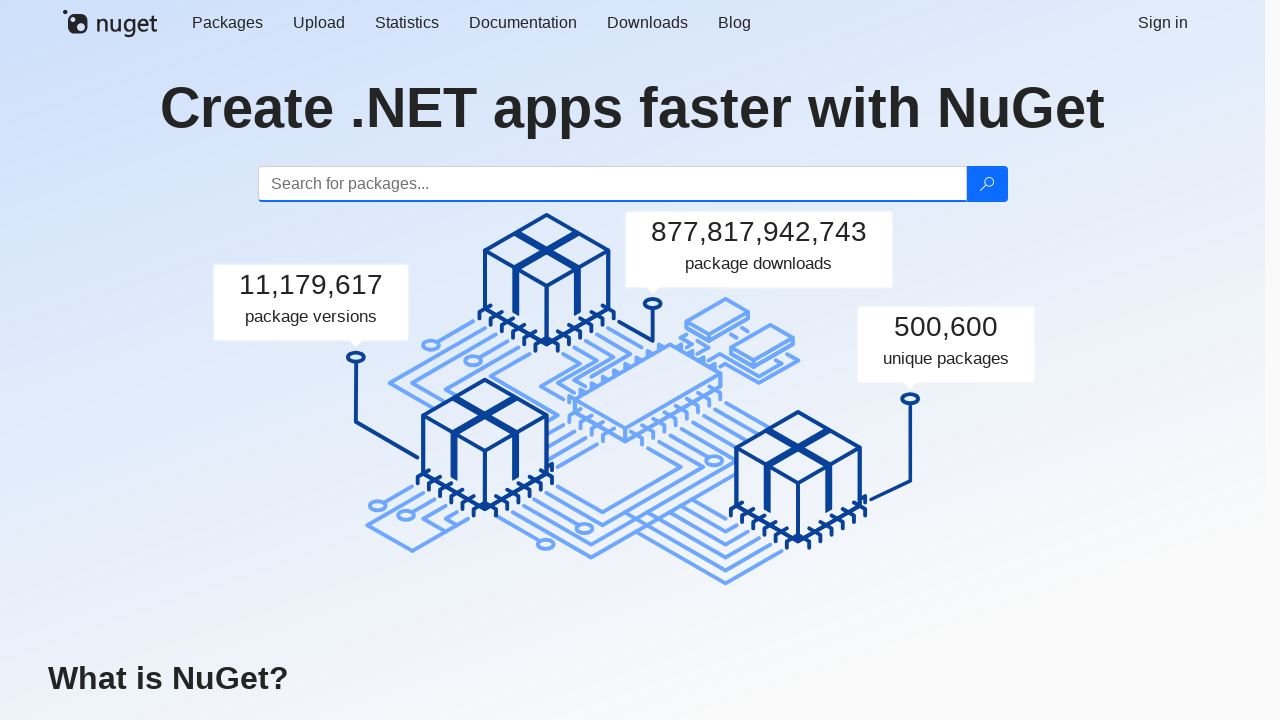

Typed 'abc' using keyboard
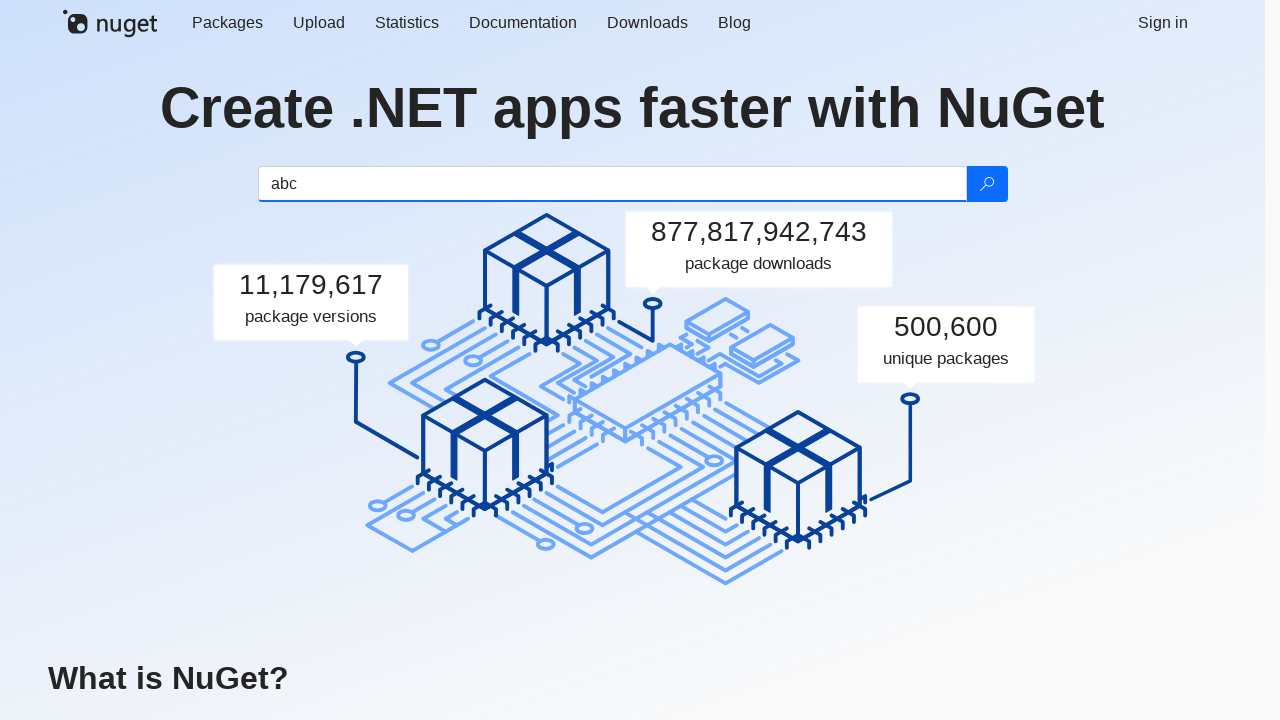

Pressed key 'H'
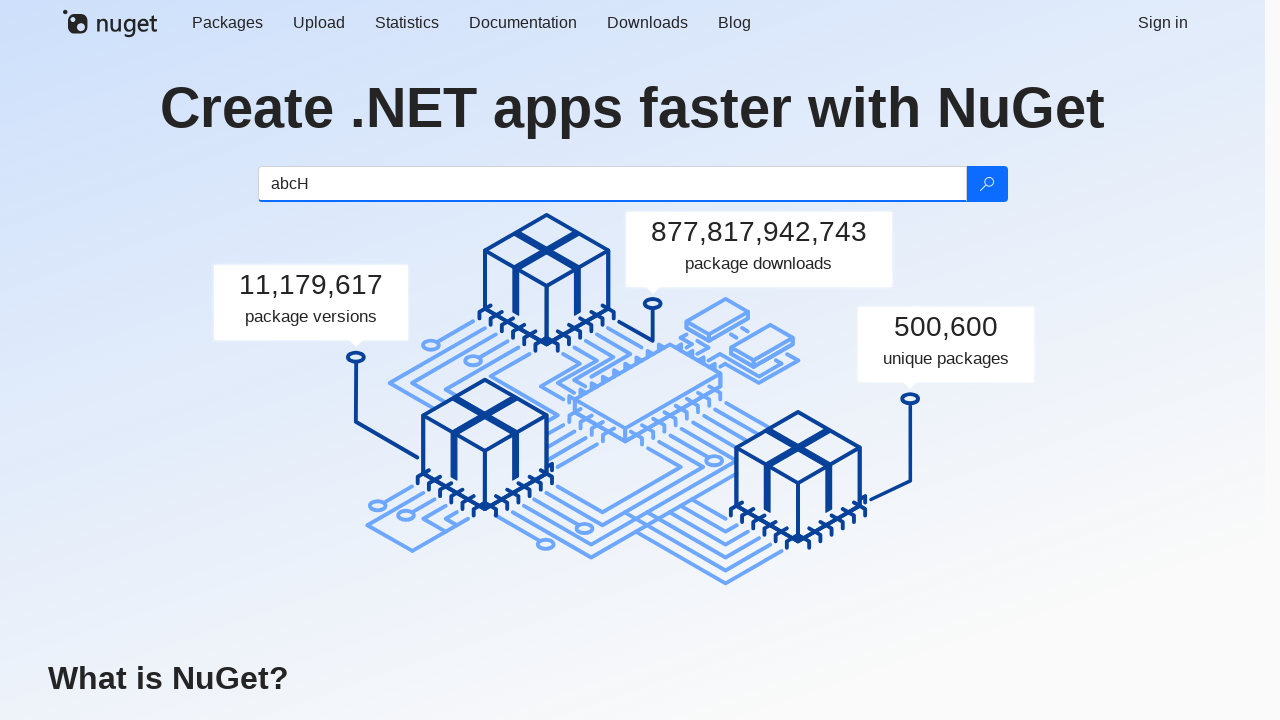

Pressed key 'i'
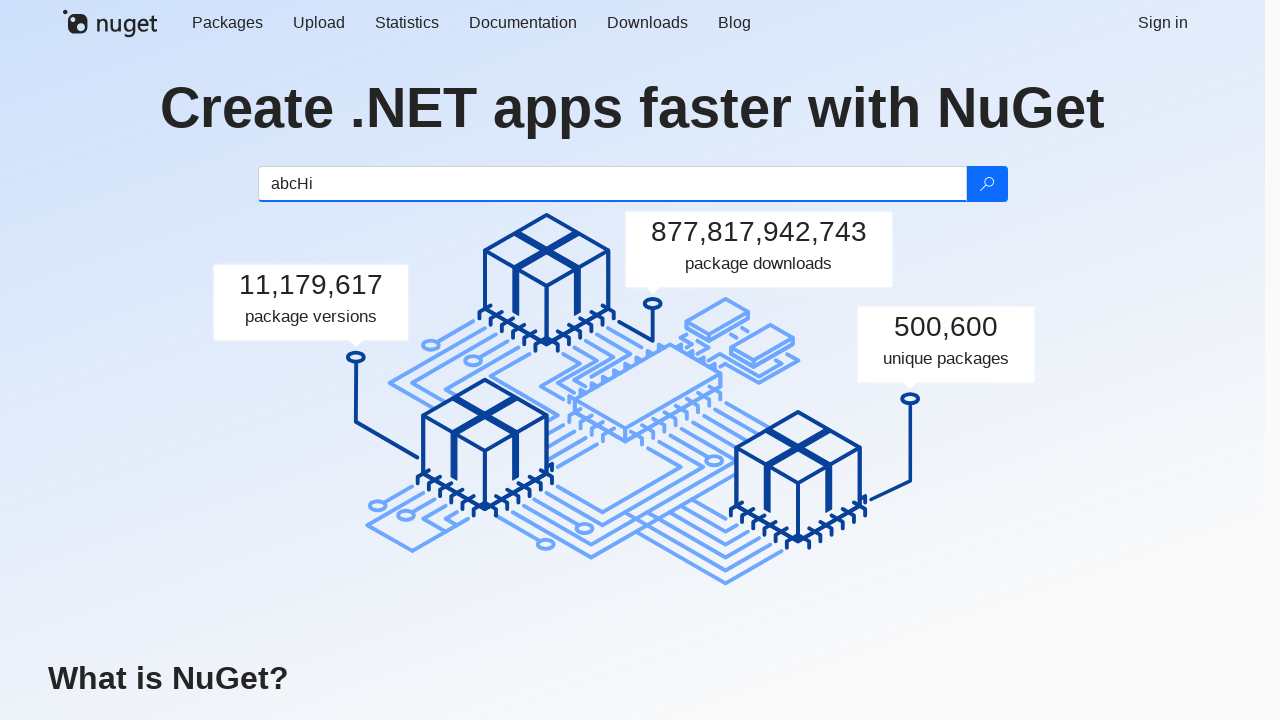

Pressed key ','
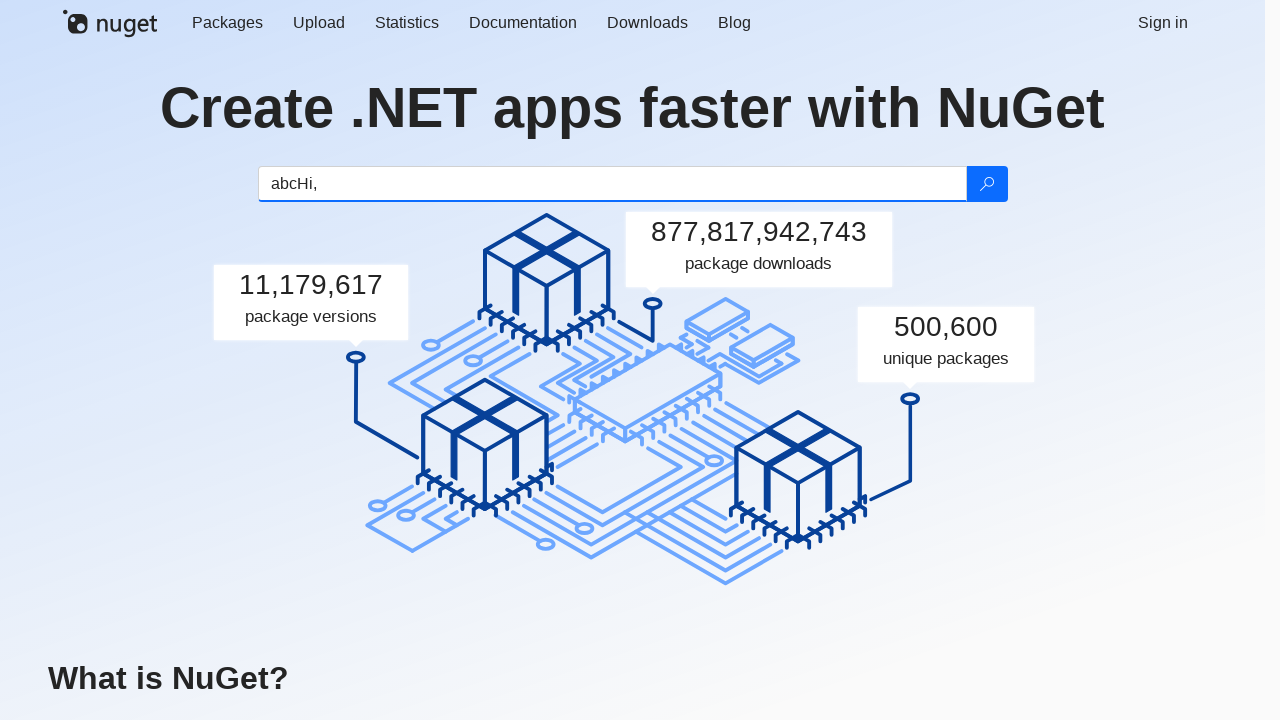

Typed 'World' using keyboard
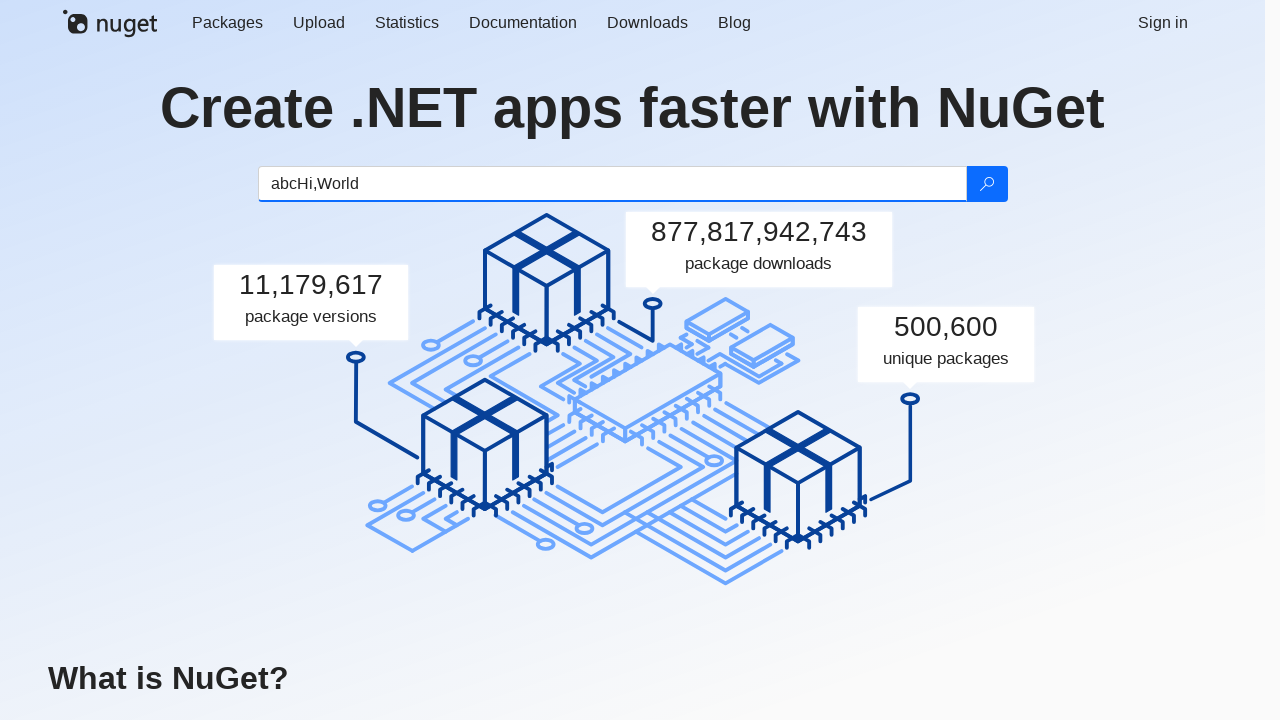

Waited for 1000ms pause
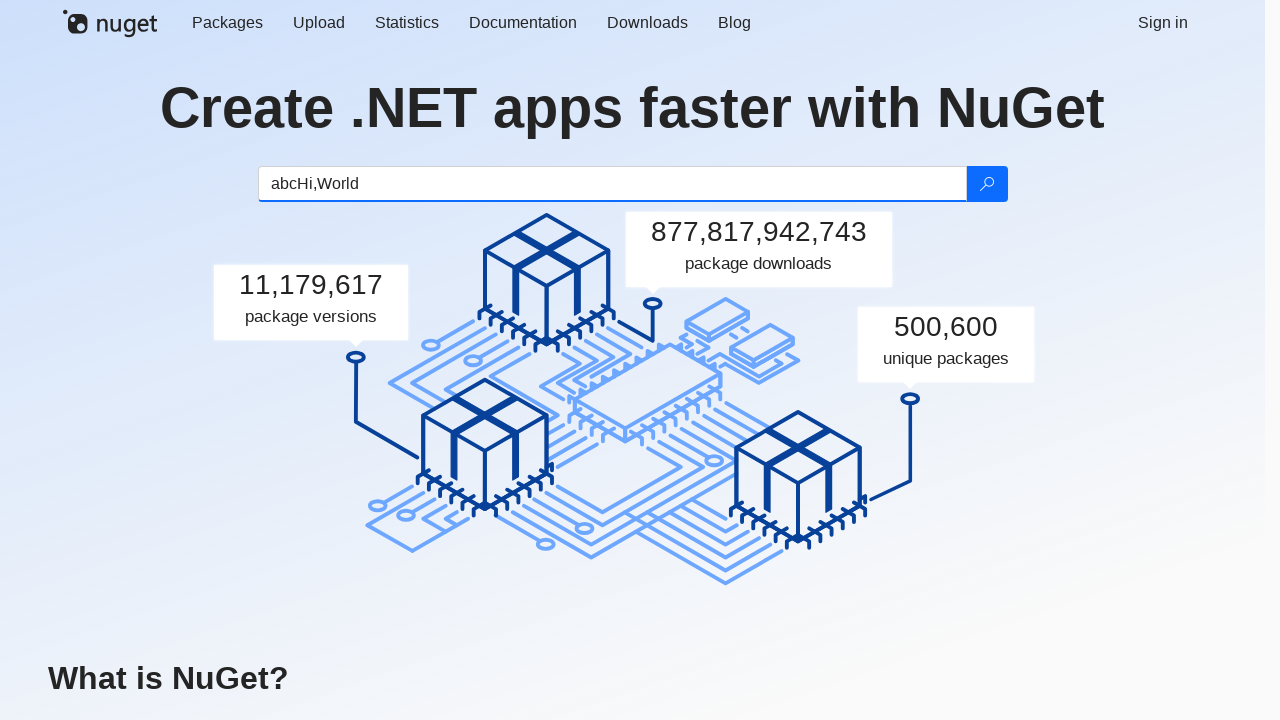

Typed '!' using keyboard
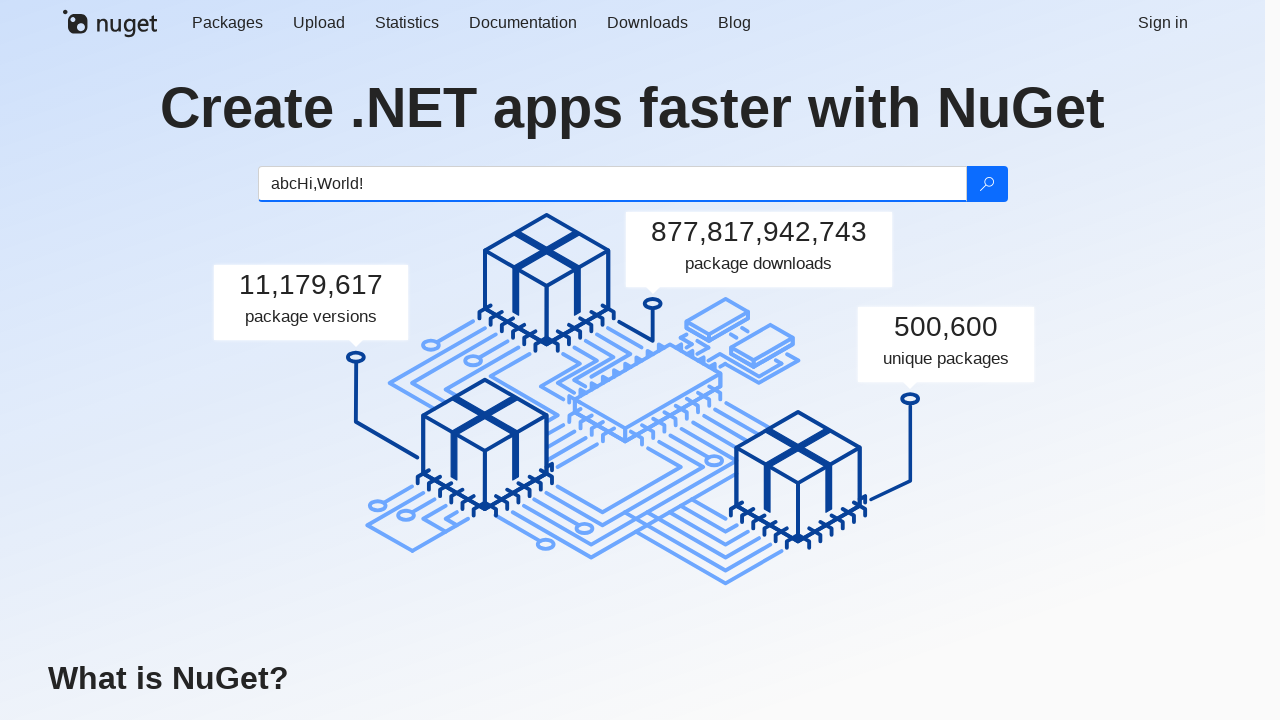

Waited for 1000ms pause
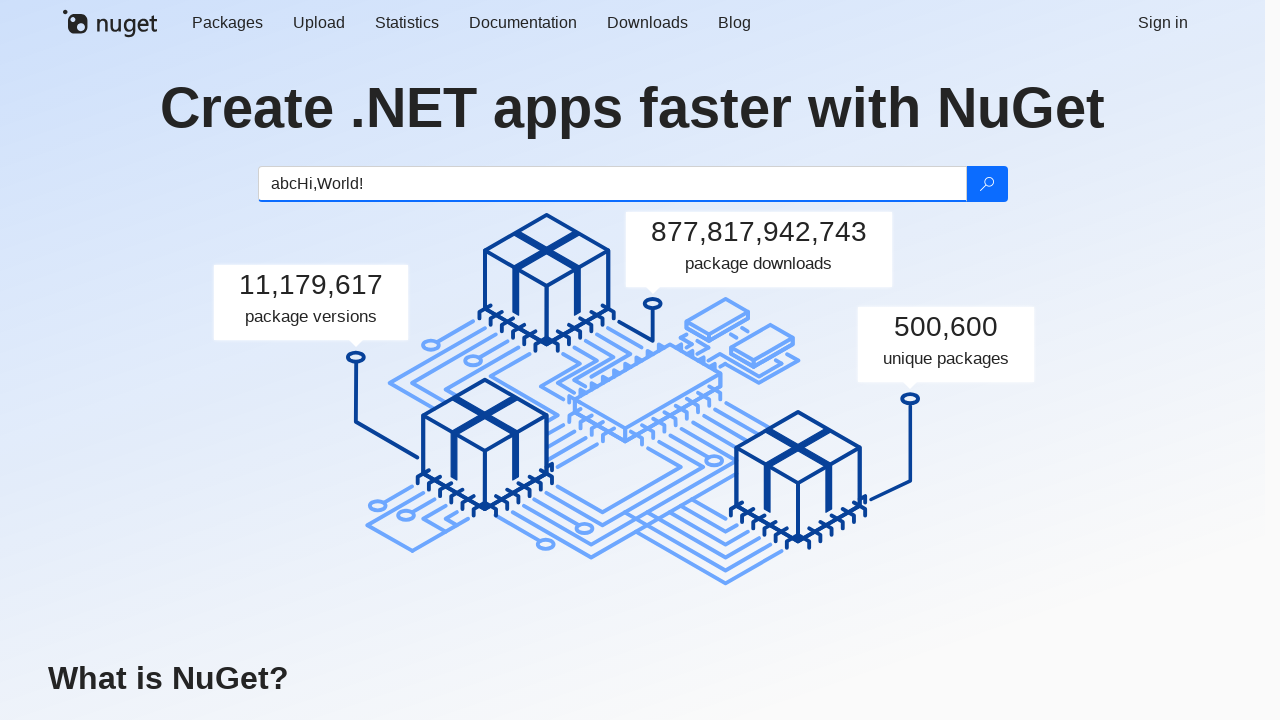

Typed 'qwe' using keyboard
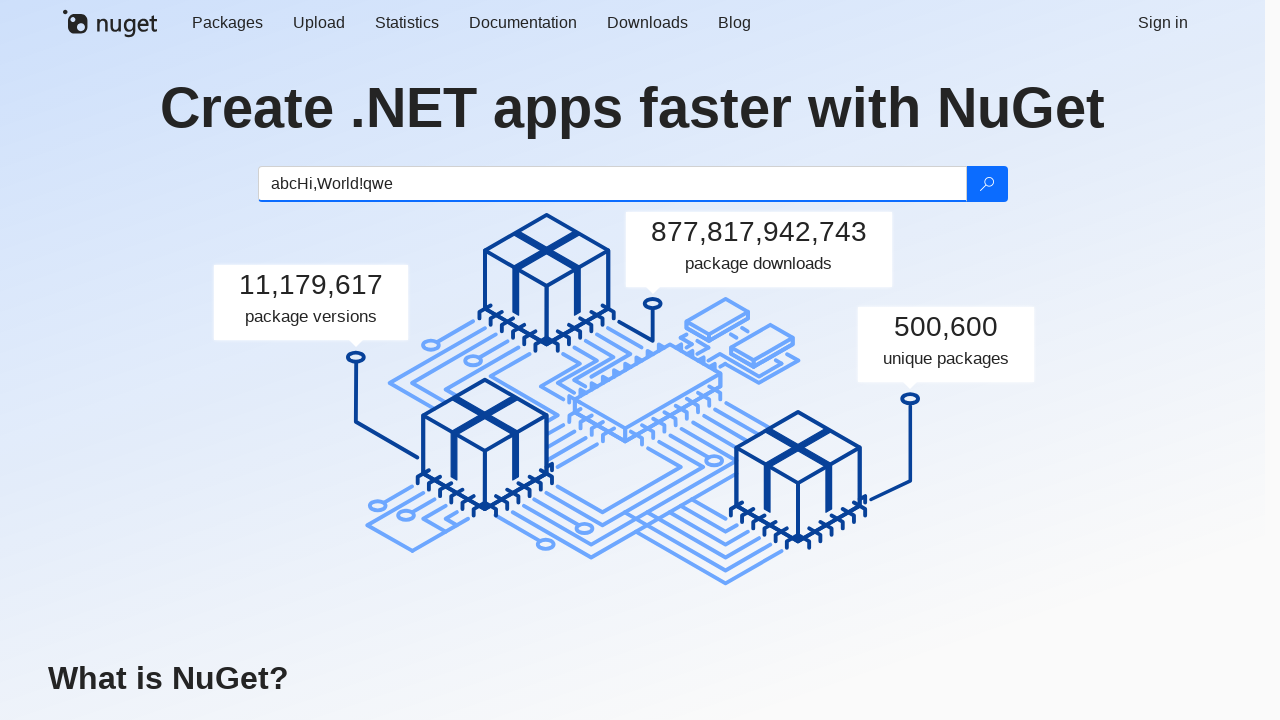

Waited for 1000ms pause
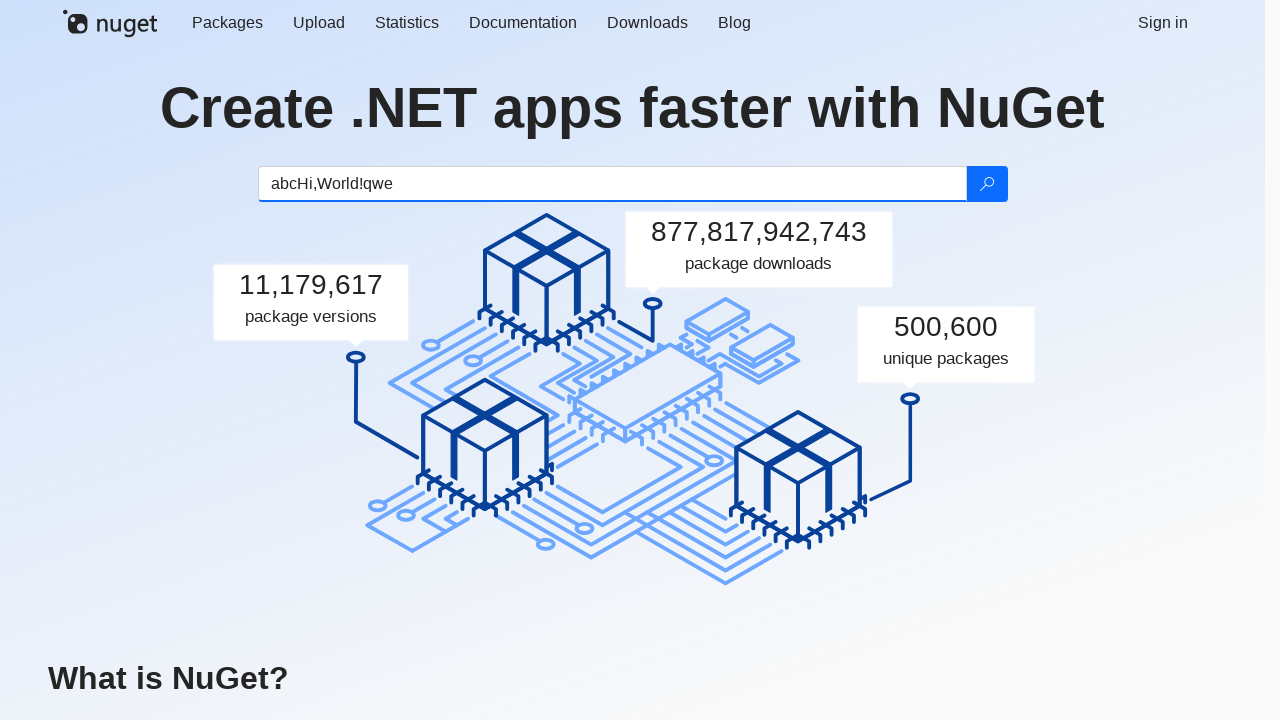

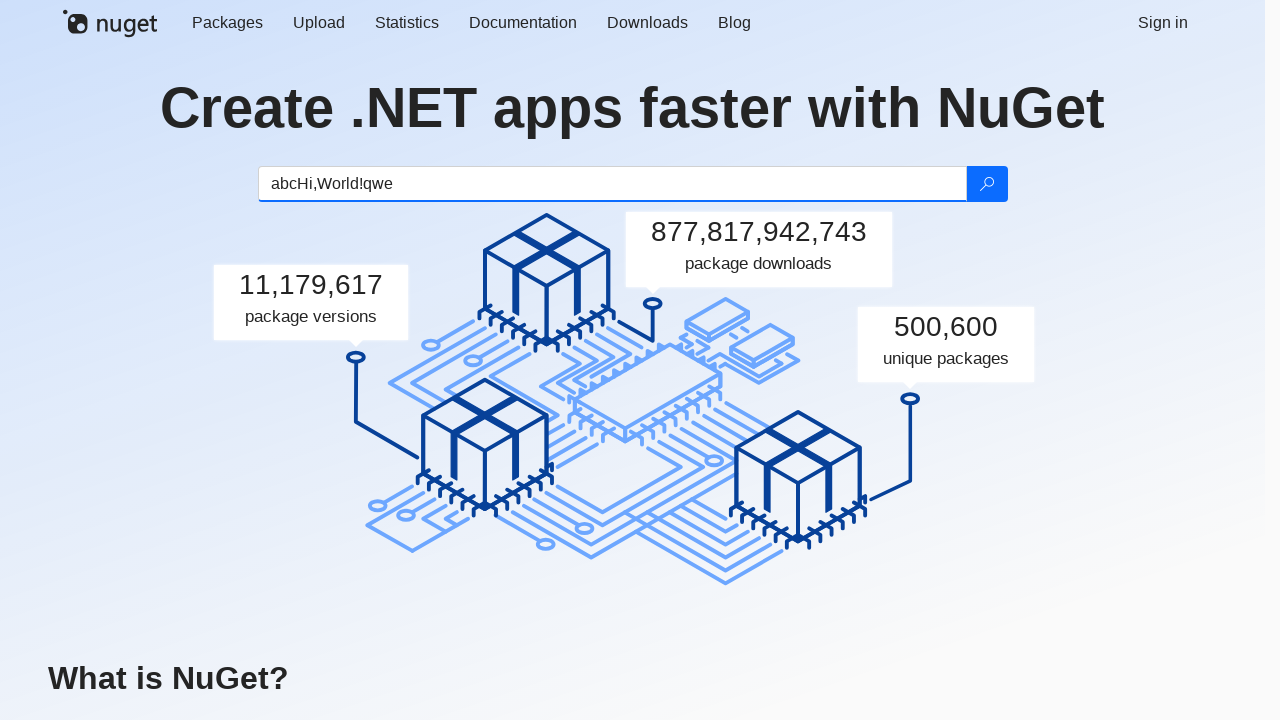